Tests handling of different alert types (accept, confirm, prompt) on the LetCode testing site.

Starting URL: https://letcode.in/

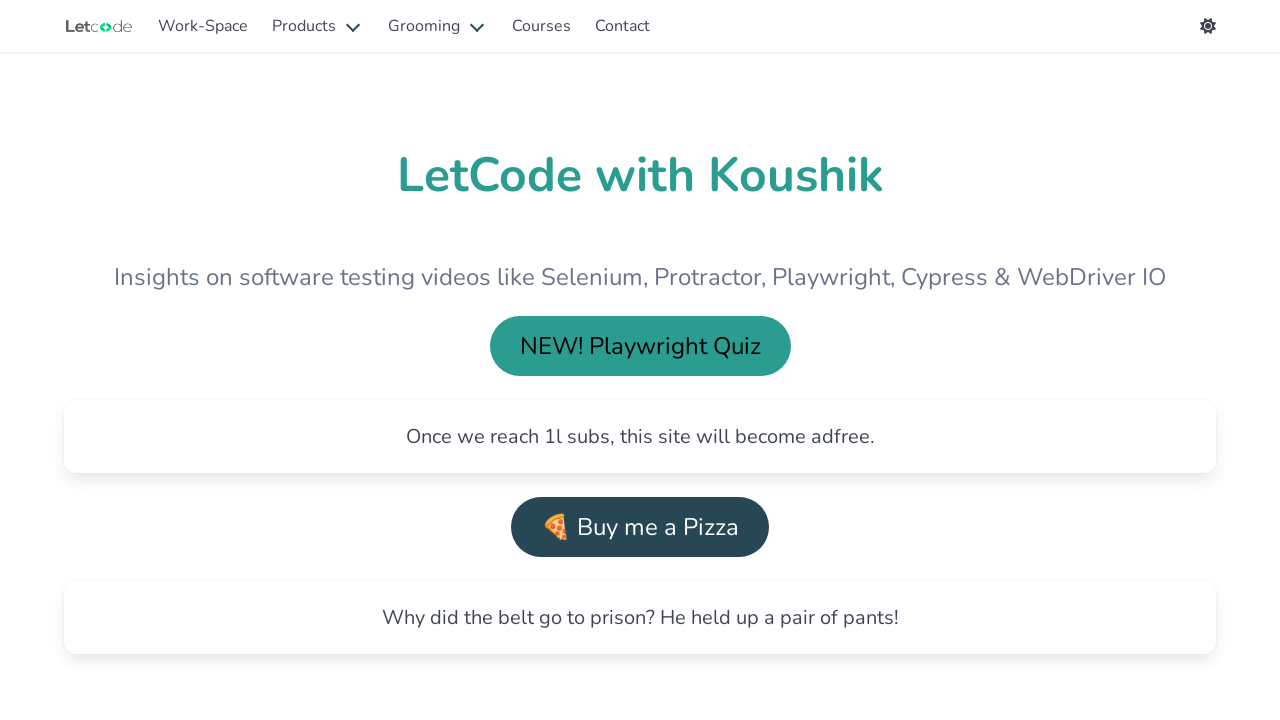

Clicked testing link at (203, 26) on #testing
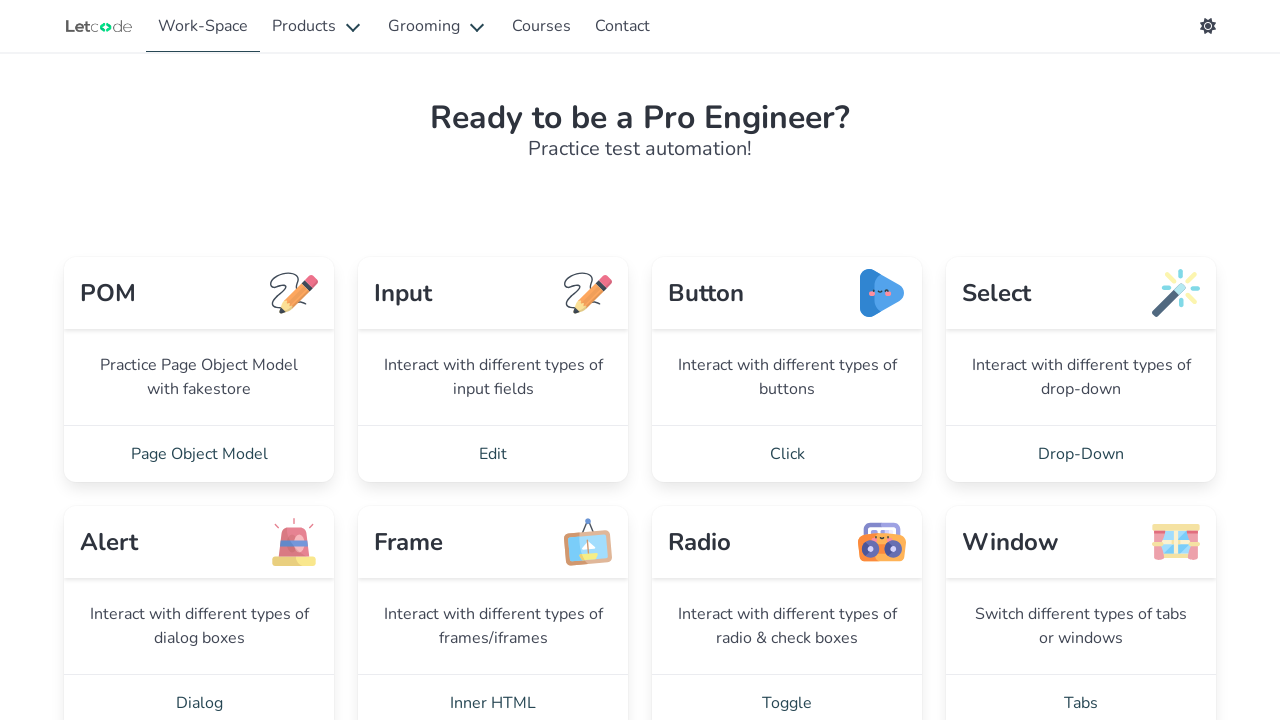

Clicked alert menu item at (199, 692) on xpath=/html/body/app-root/app-test-site/section[2]/div/div/div/div[5]/app-menu/d
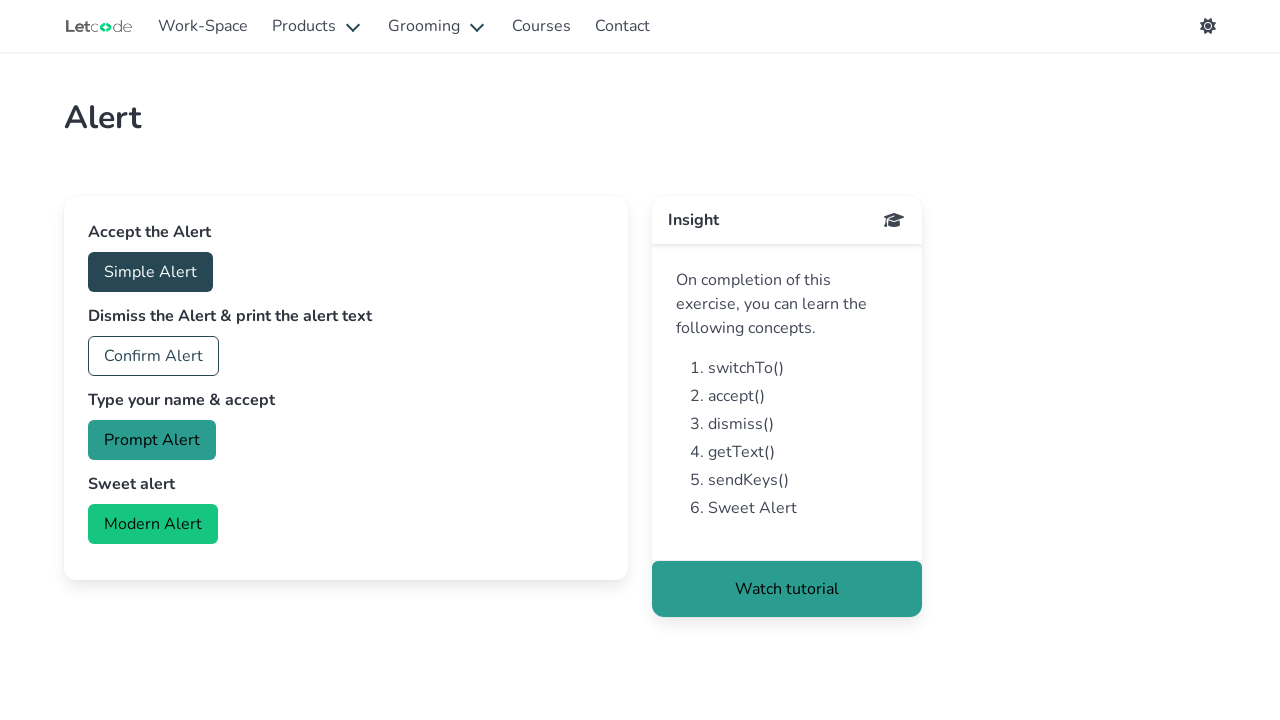

Clicked accept button at (150, 272) on #accept
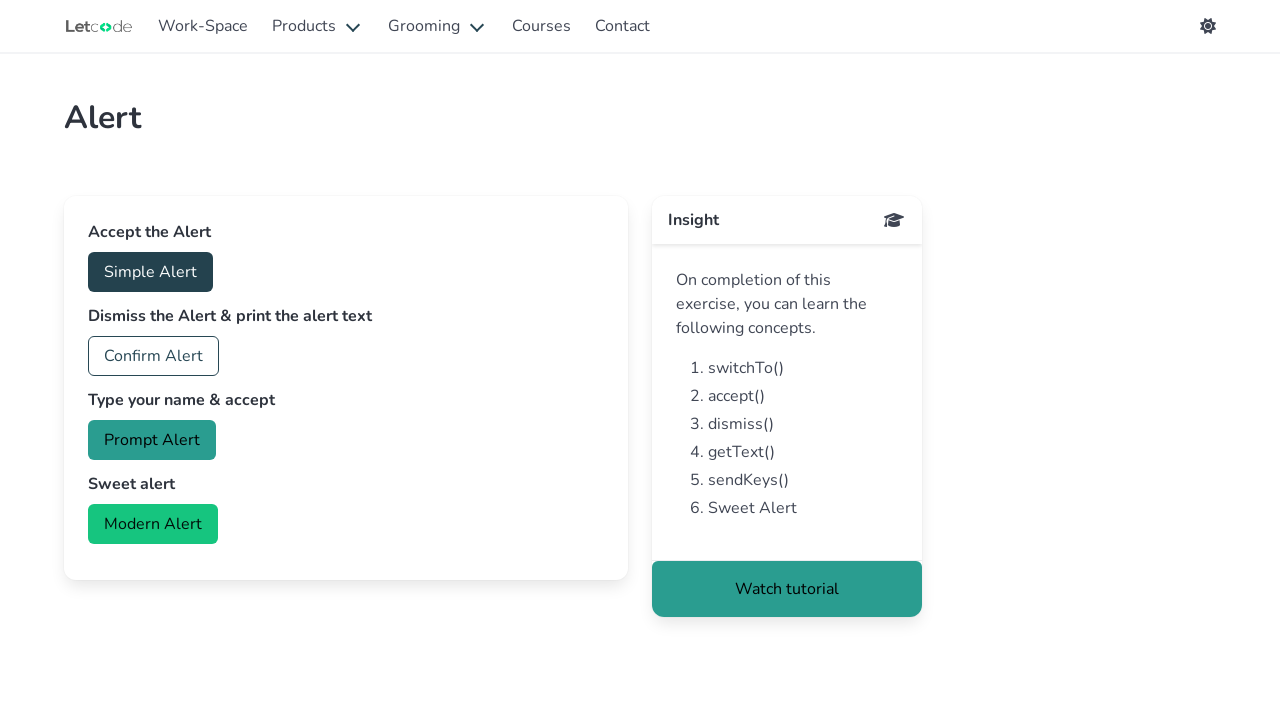

Set up dialog handler to accept alert
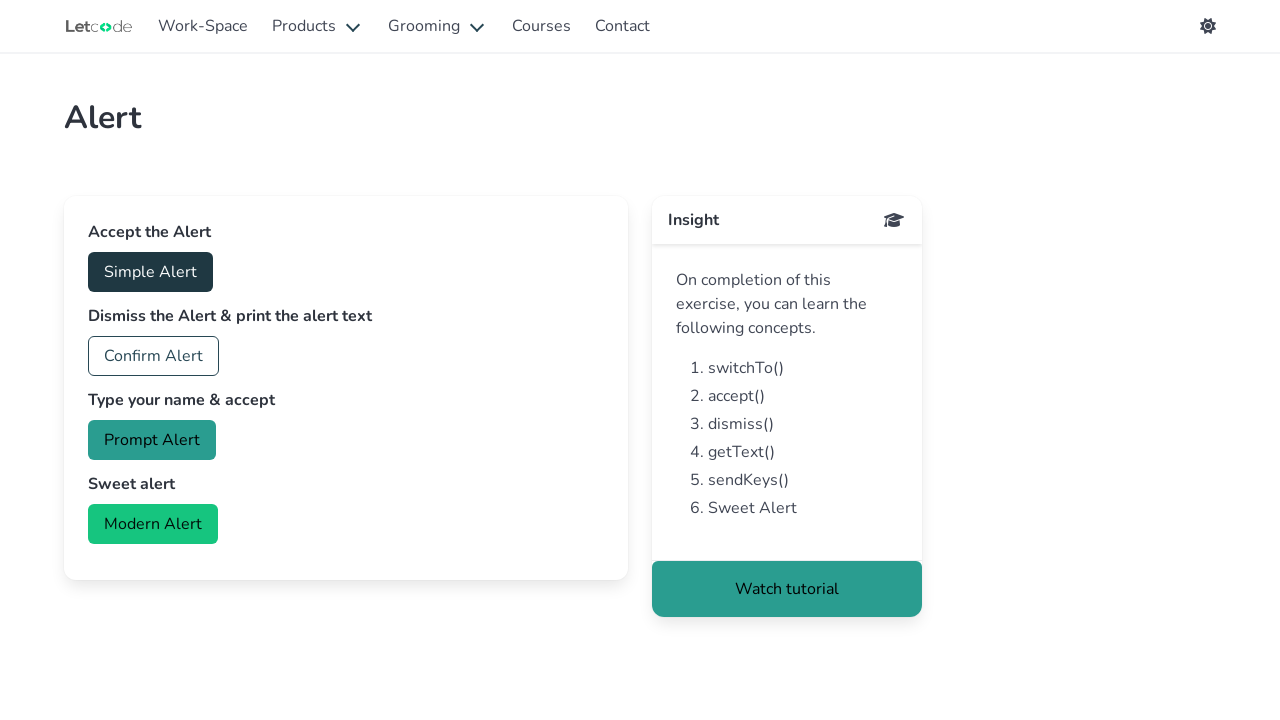

Waited 500ms for alert acceptance to complete
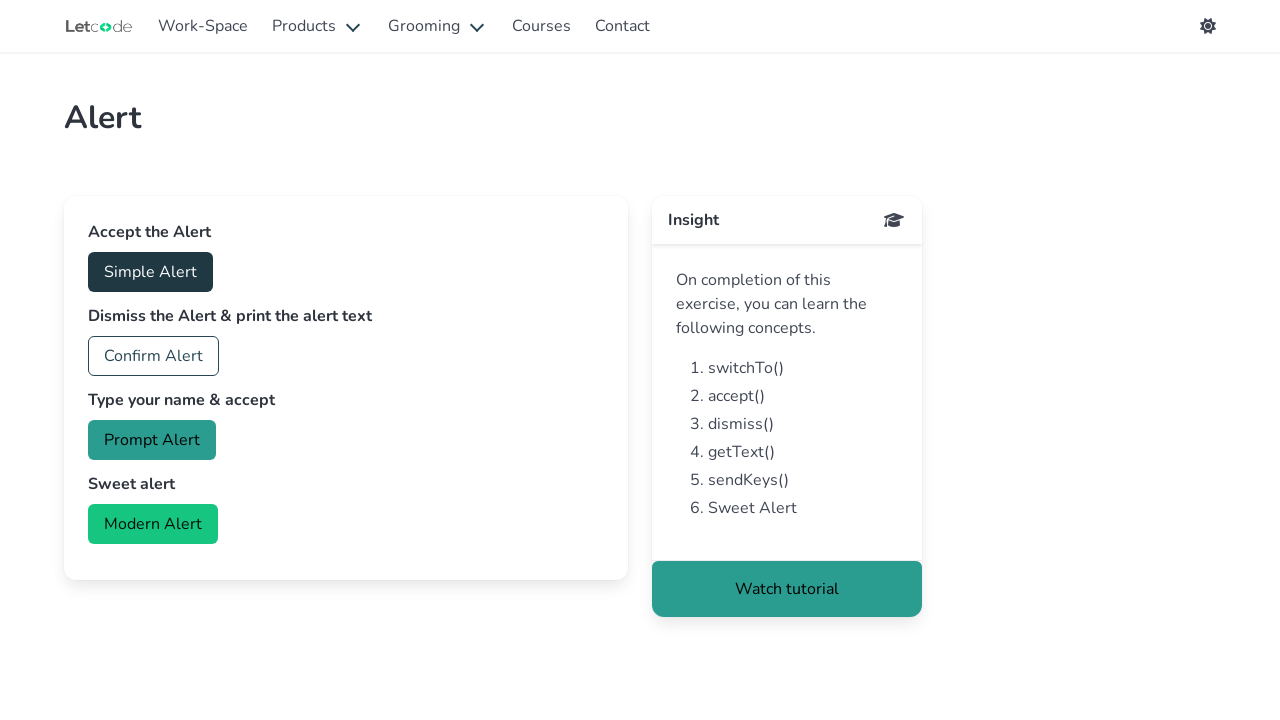

Clicked confirm button at (154, 356) on #confirm
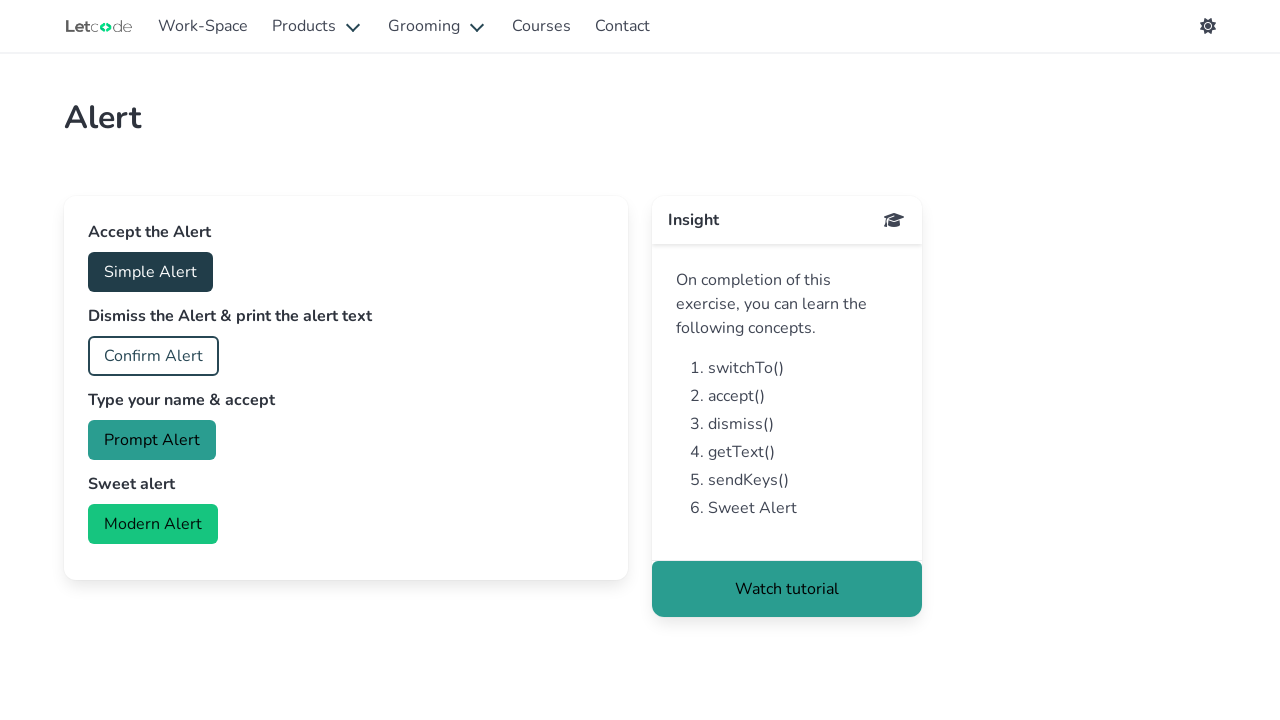

Set up dialog handler to dismiss alert
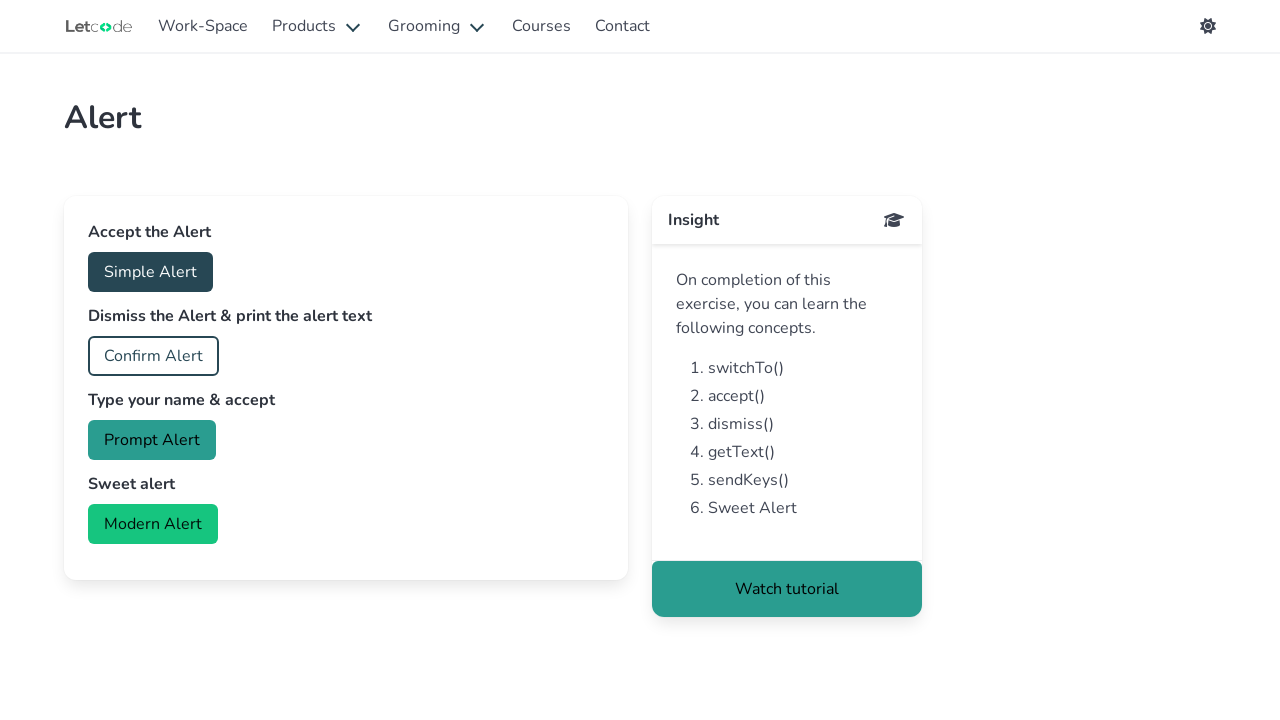

Waited 500ms for alert dismissal to complete
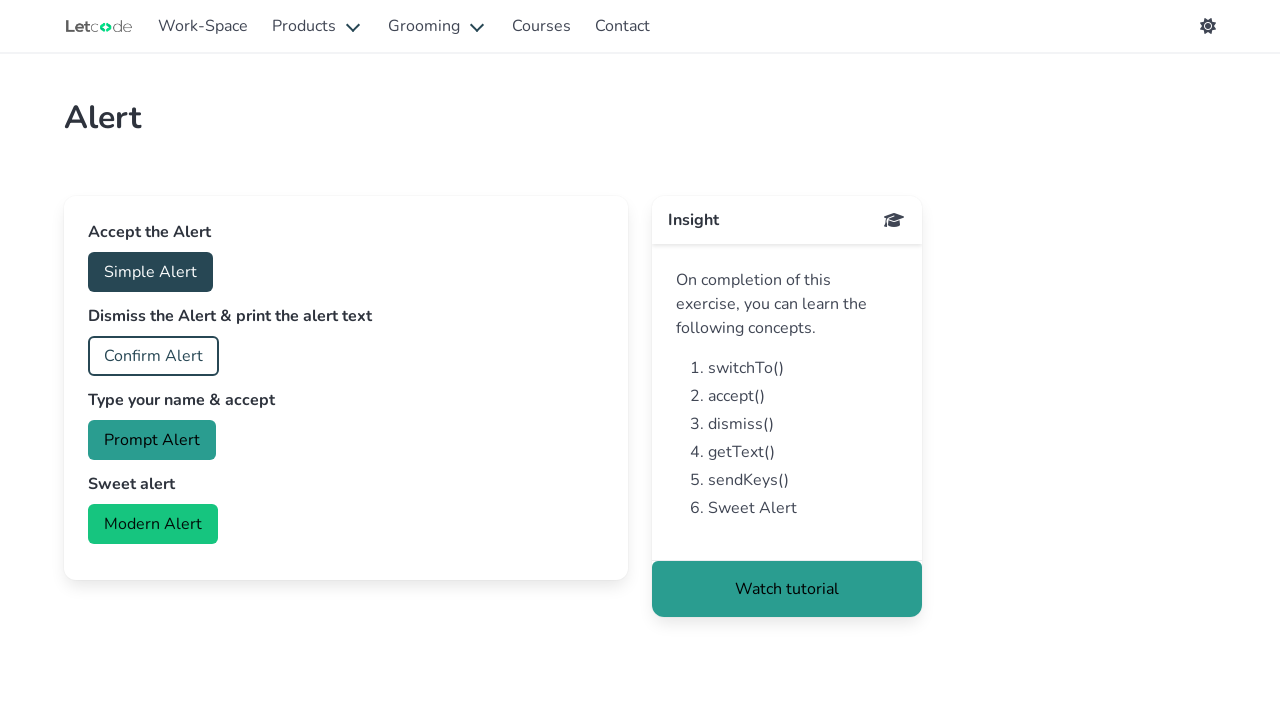

Set up dialog handler to accept prompt with text 'Poornima'
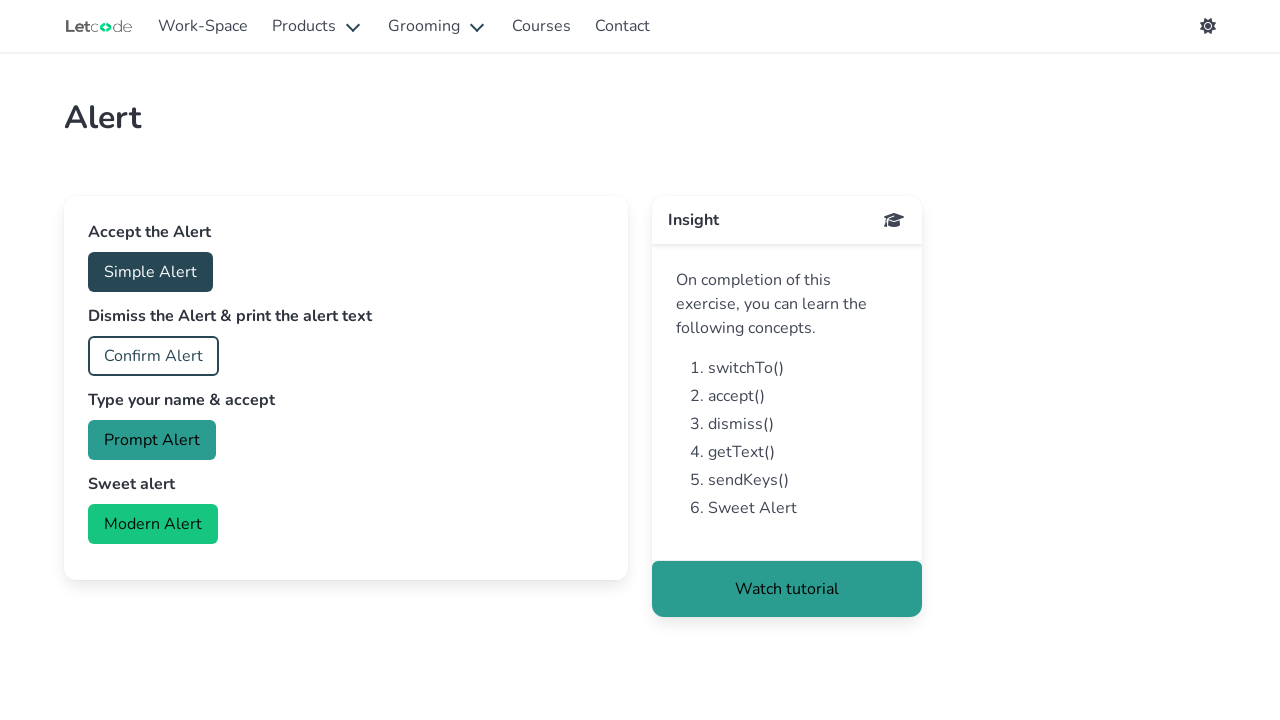

Clicked prompt button at (152, 440) on #prompt
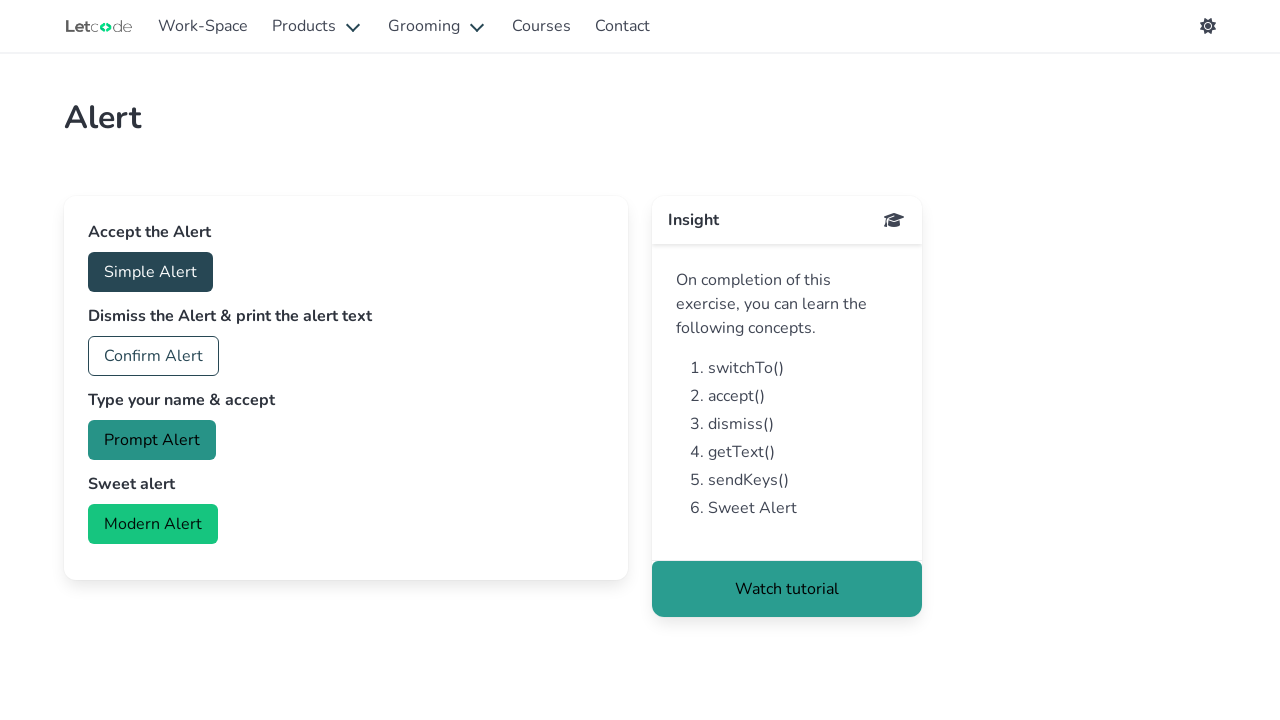

Waited 500ms for prompt handling to complete
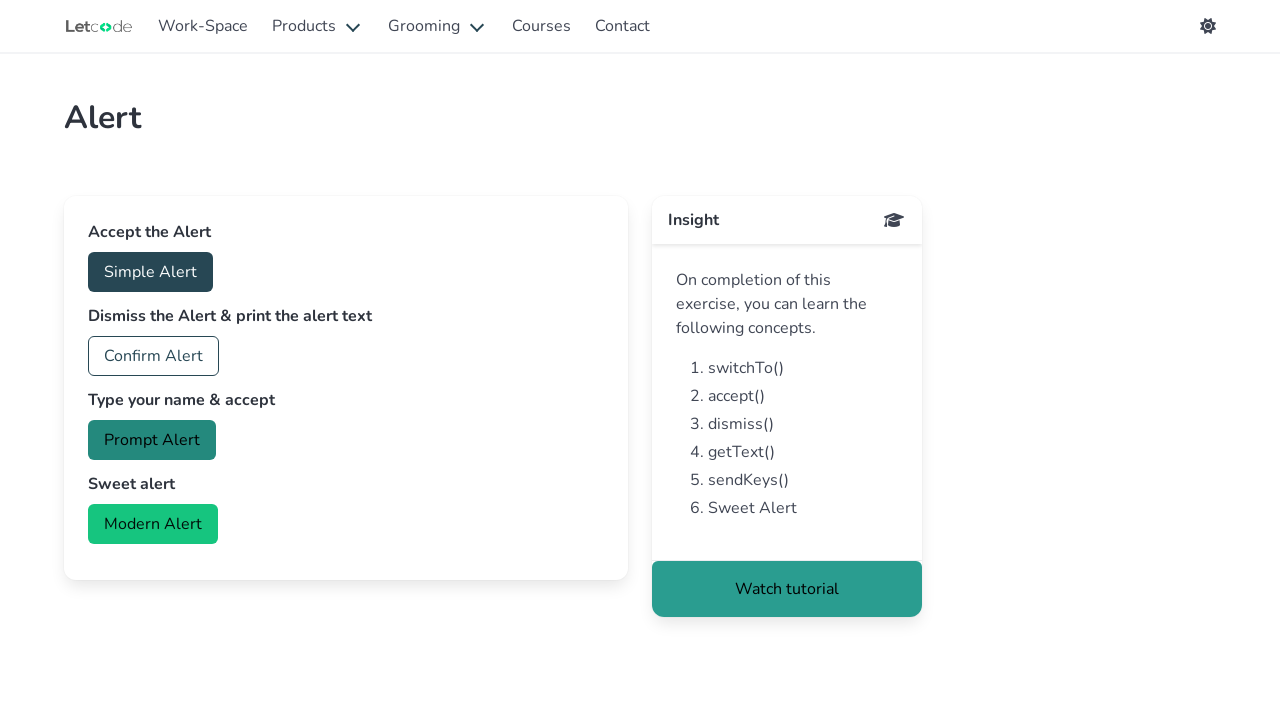

Clicked modern alert button at (153, 524) on #modern
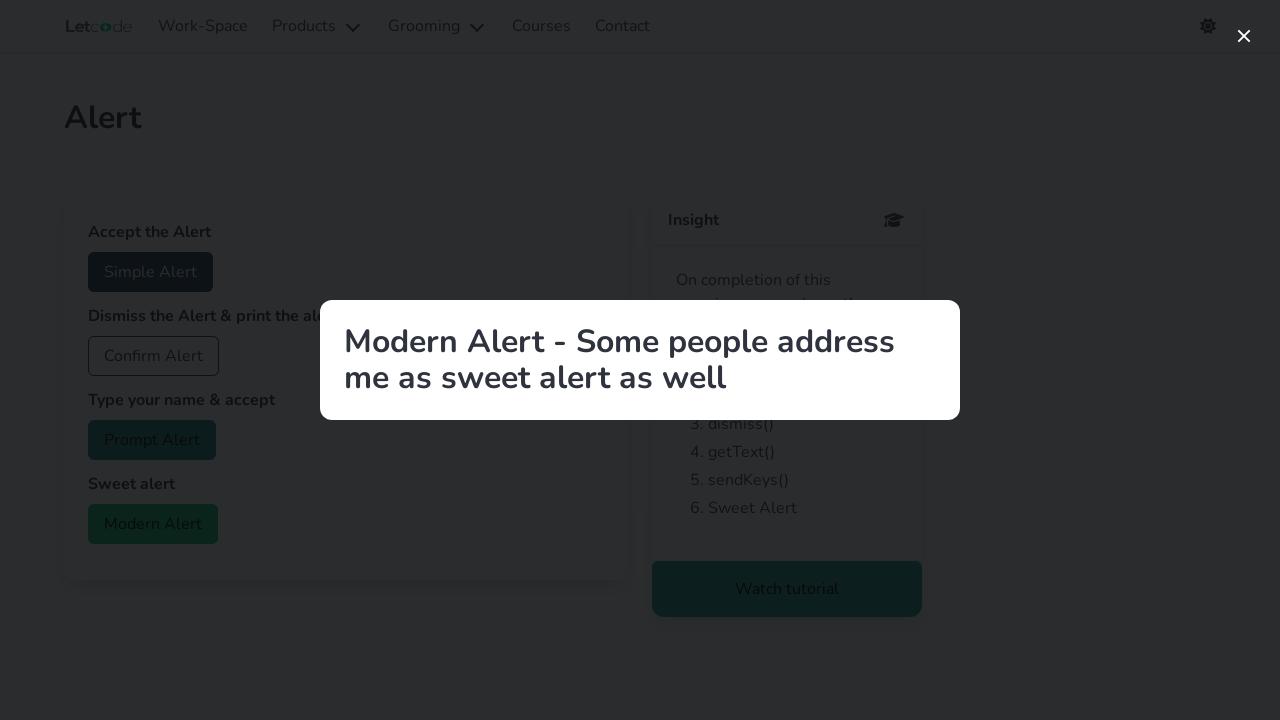

Clicked close button on modern alert at (1244, 36) on xpath=/html/body/app-root/app-alert/section/div/div/div[1]/div/div/div[5]/button
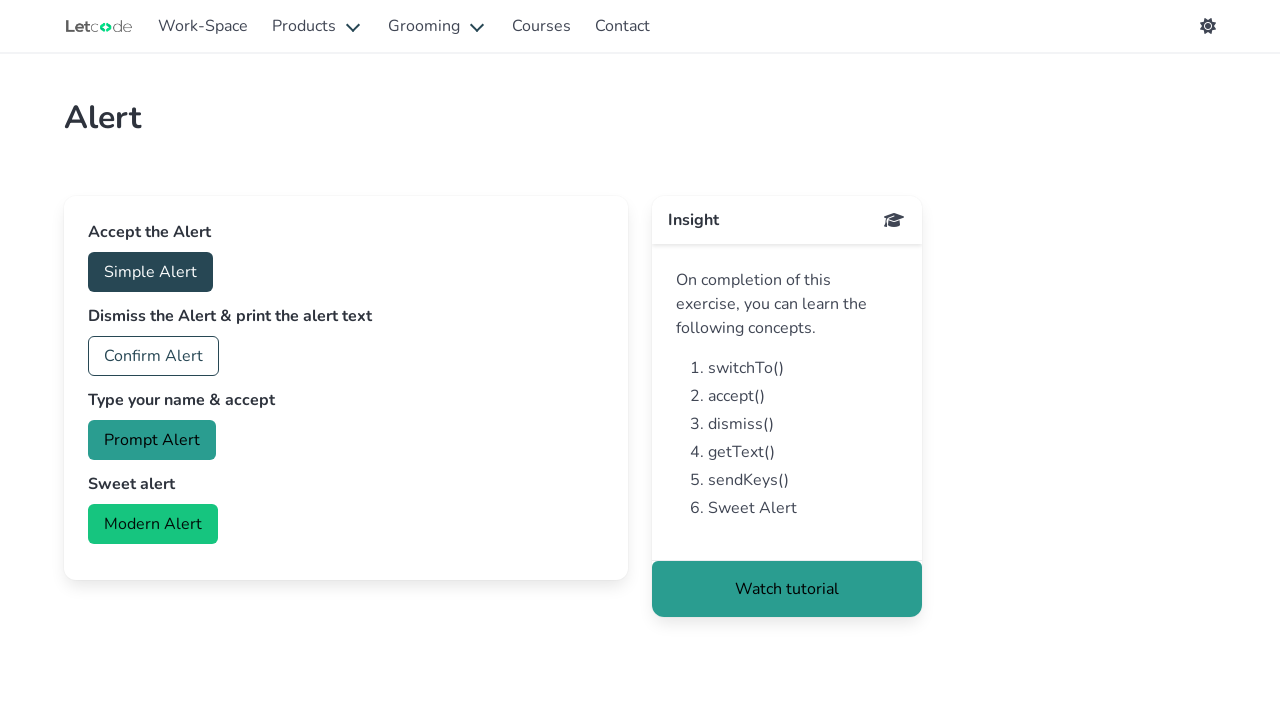

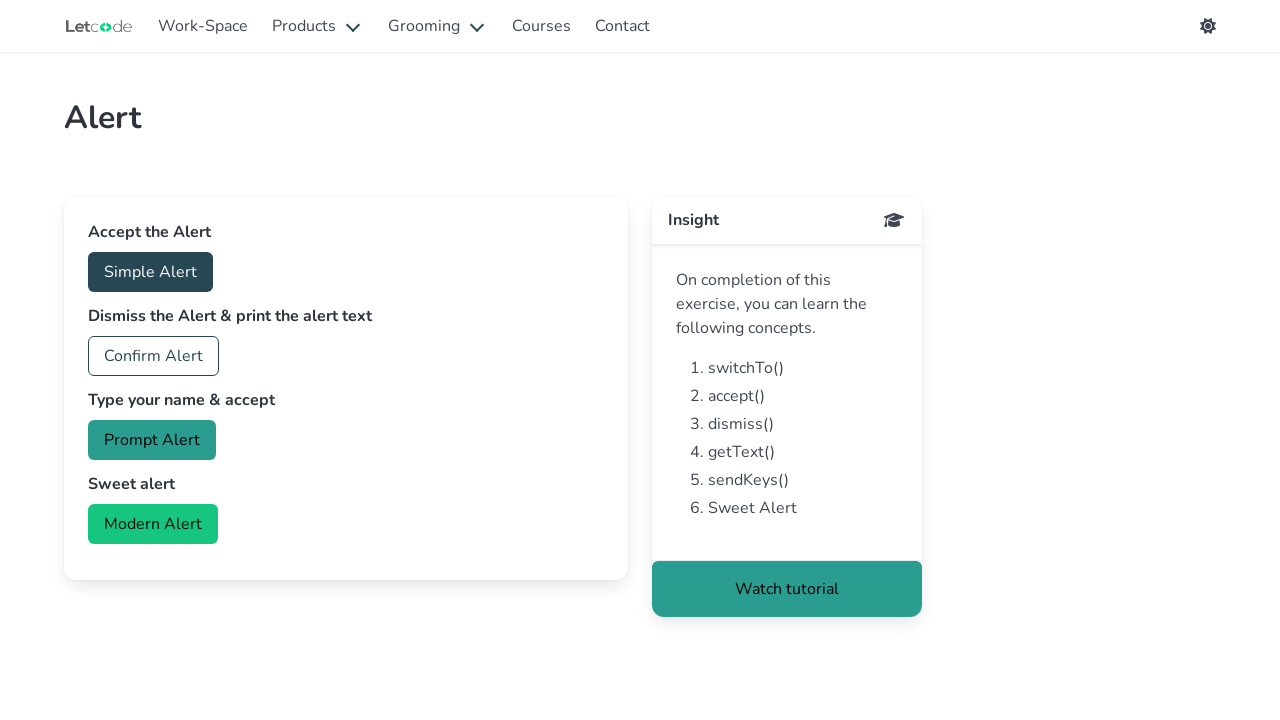